Tests page scrolling functionality by scrolling down and then back up on the jQuery UI droppable demo page

Starting URL: http://jqueryui.com/droppable/

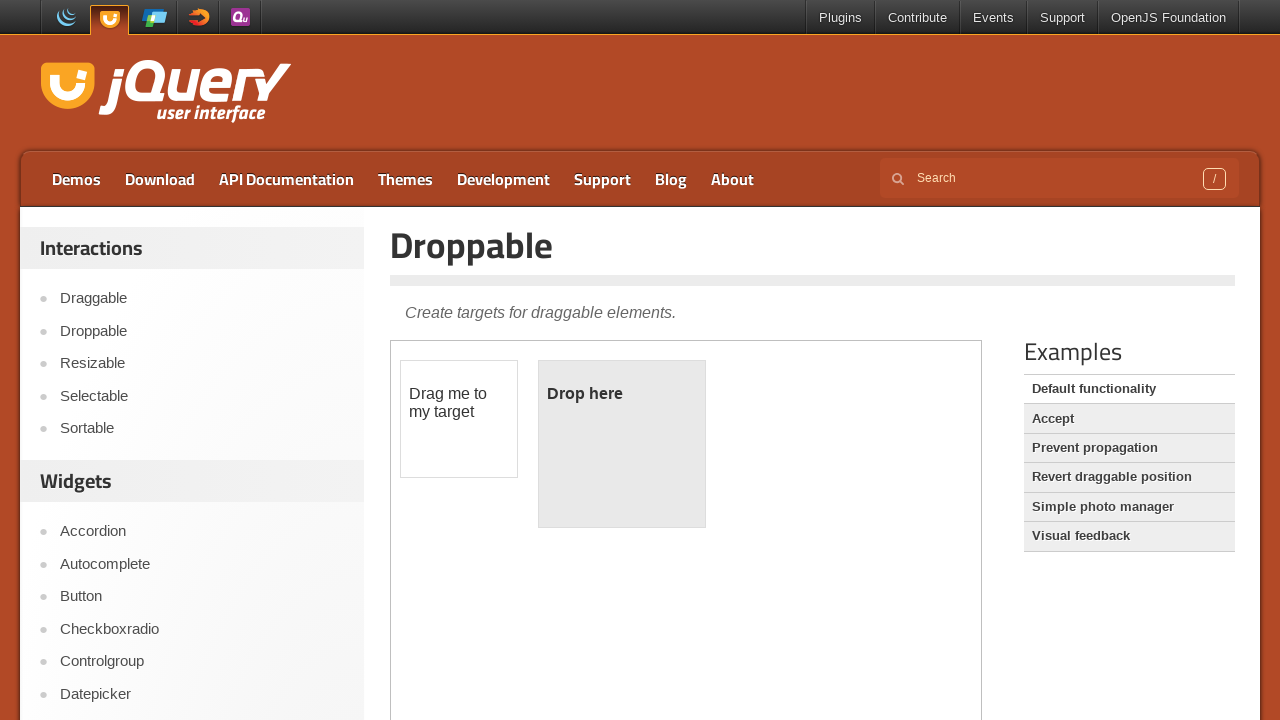

Scrolled down by 500 pixels on jQuery UI droppable demo page
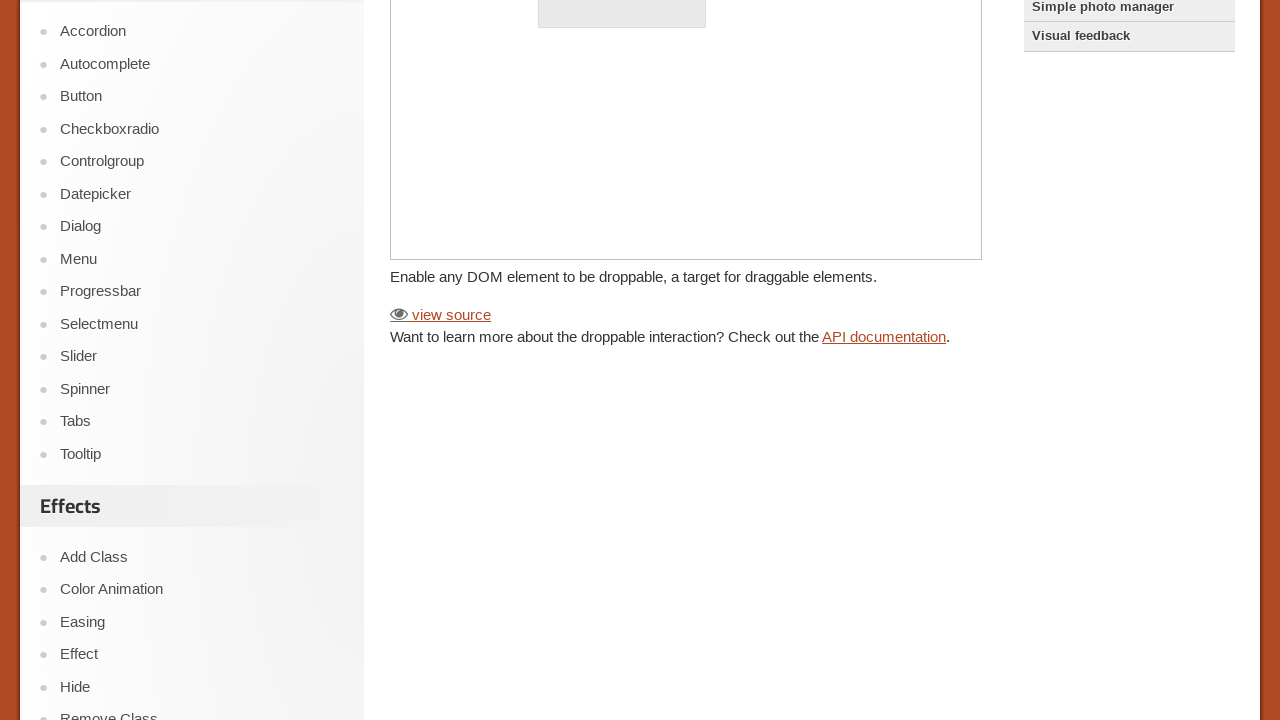

Waited 2 seconds to observe scroll effect
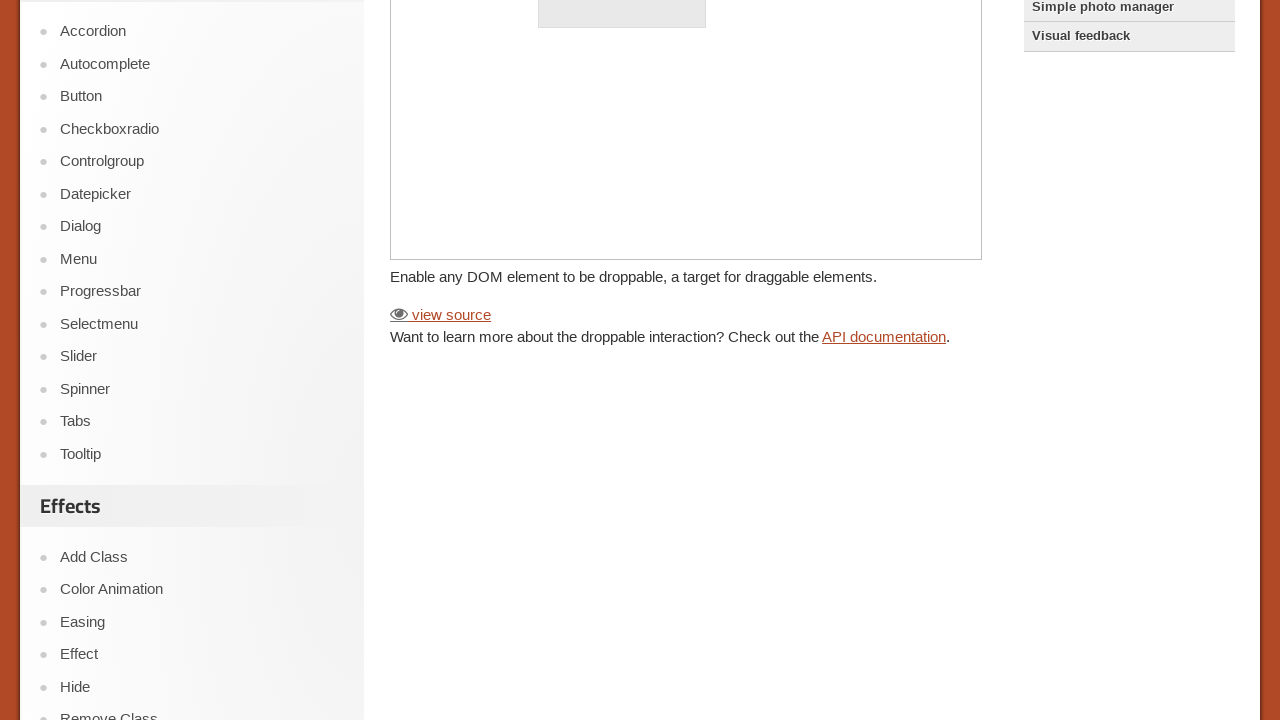

Scrolled back up by 500 pixels
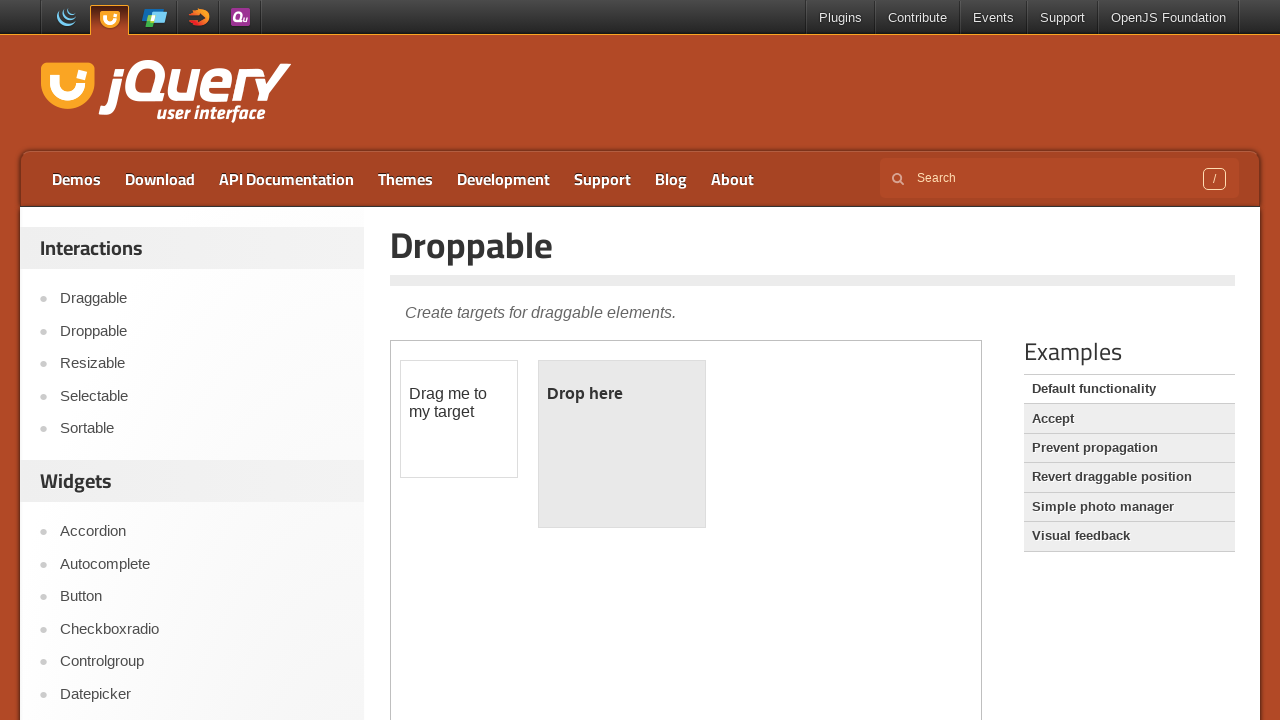

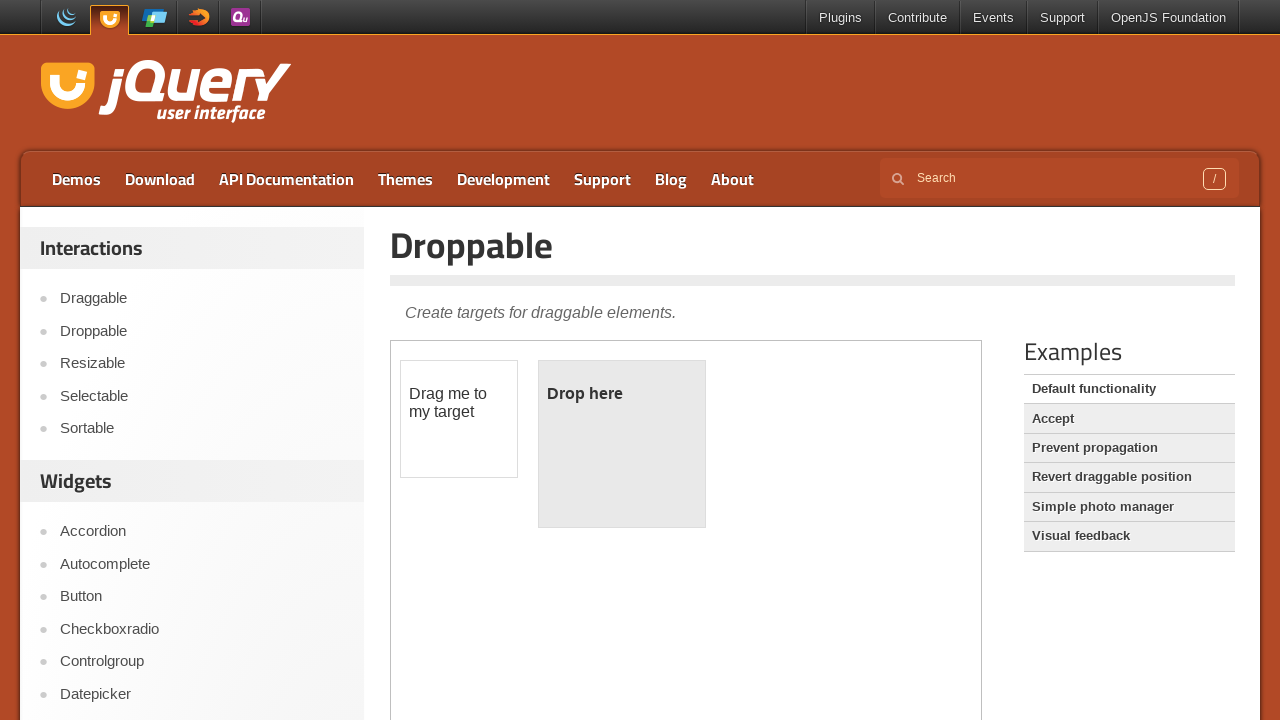